Tests filtering to display only active (not completed) items

Starting URL: https://demo.playwright.dev/todomvc

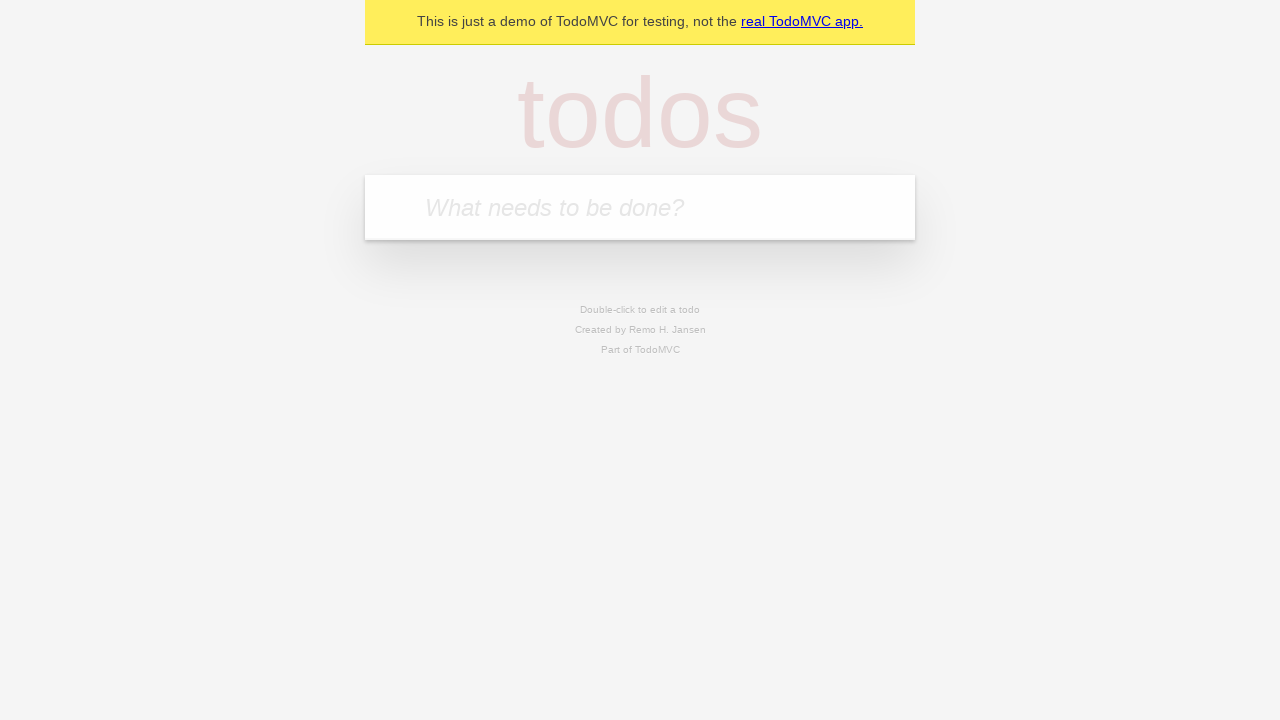

Filled new todo input with 'buy some cheese' on .new-todo
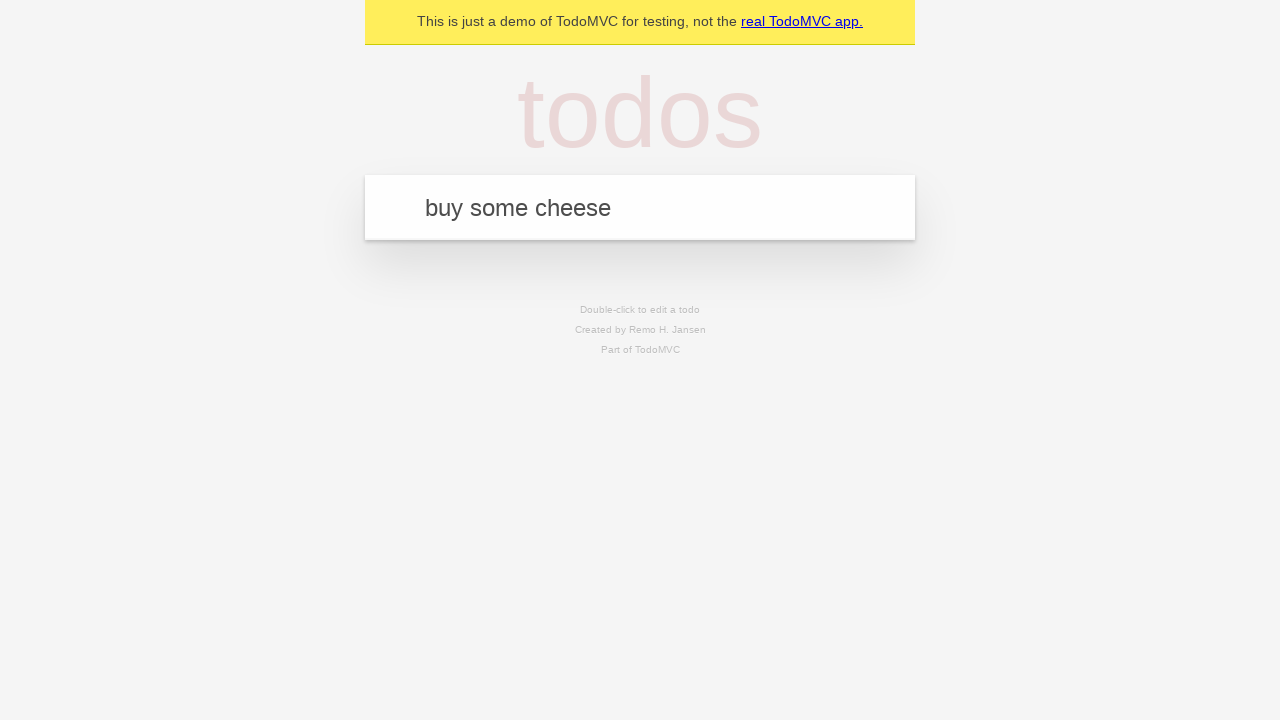

Pressed Enter to add first todo item on .new-todo
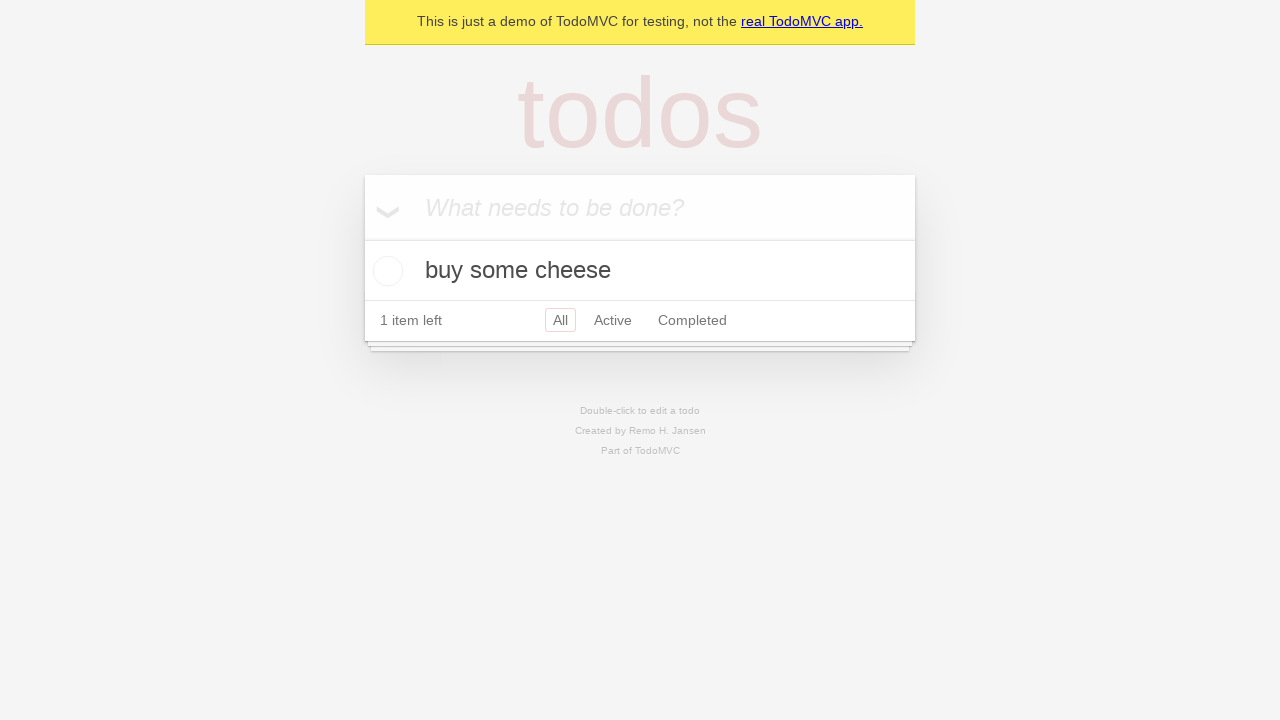

Filled new todo input with 'feed the cat' on .new-todo
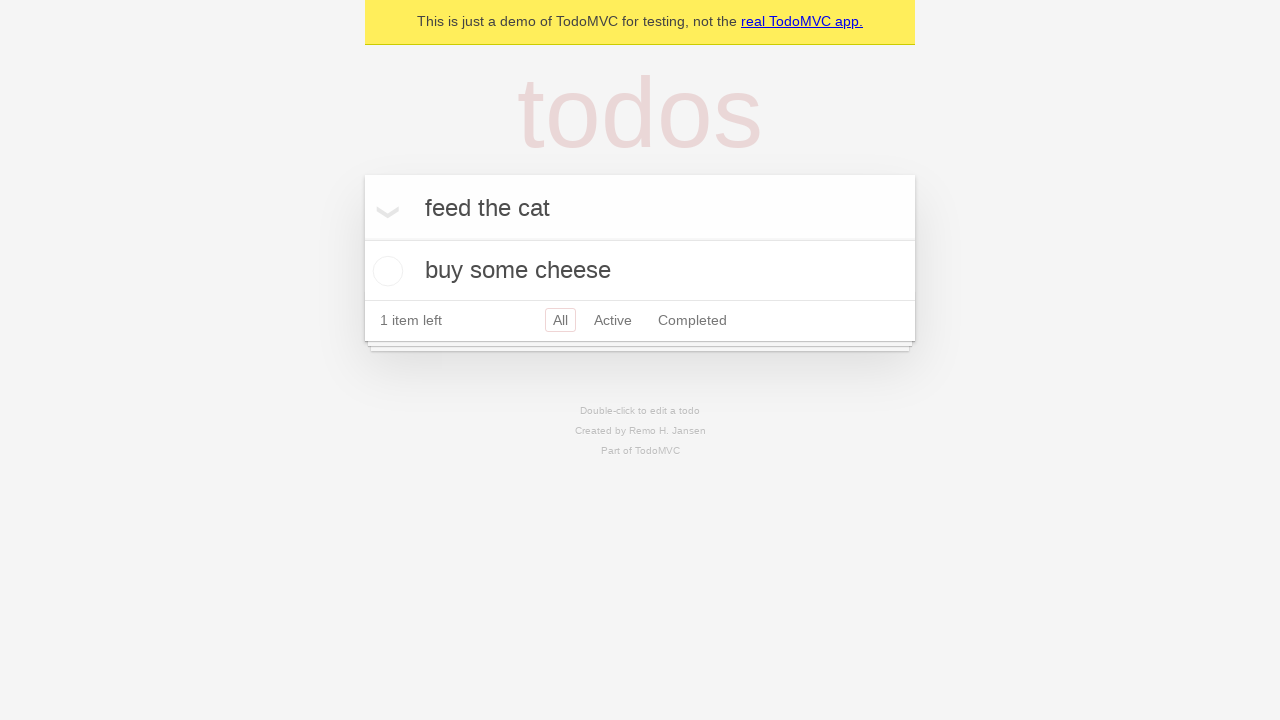

Pressed Enter to add second todo item on .new-todo
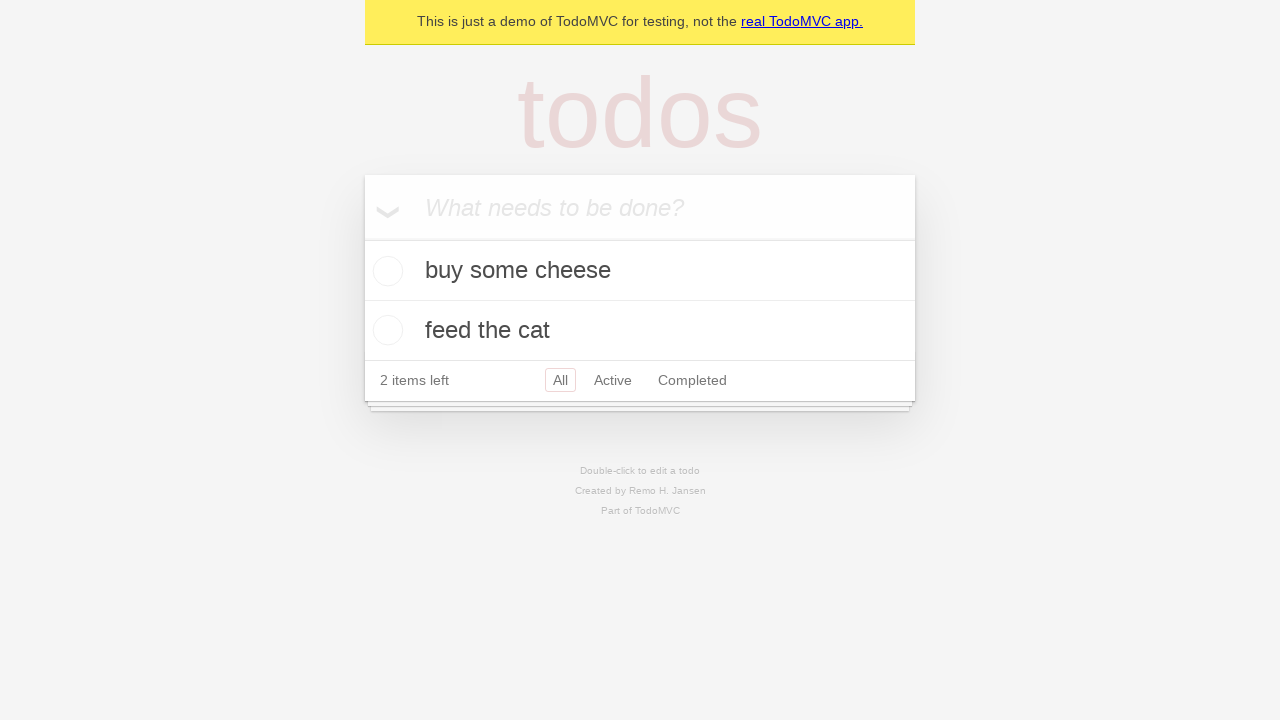

Filled new todo input with 'book a doctors appointment' on .new-todo
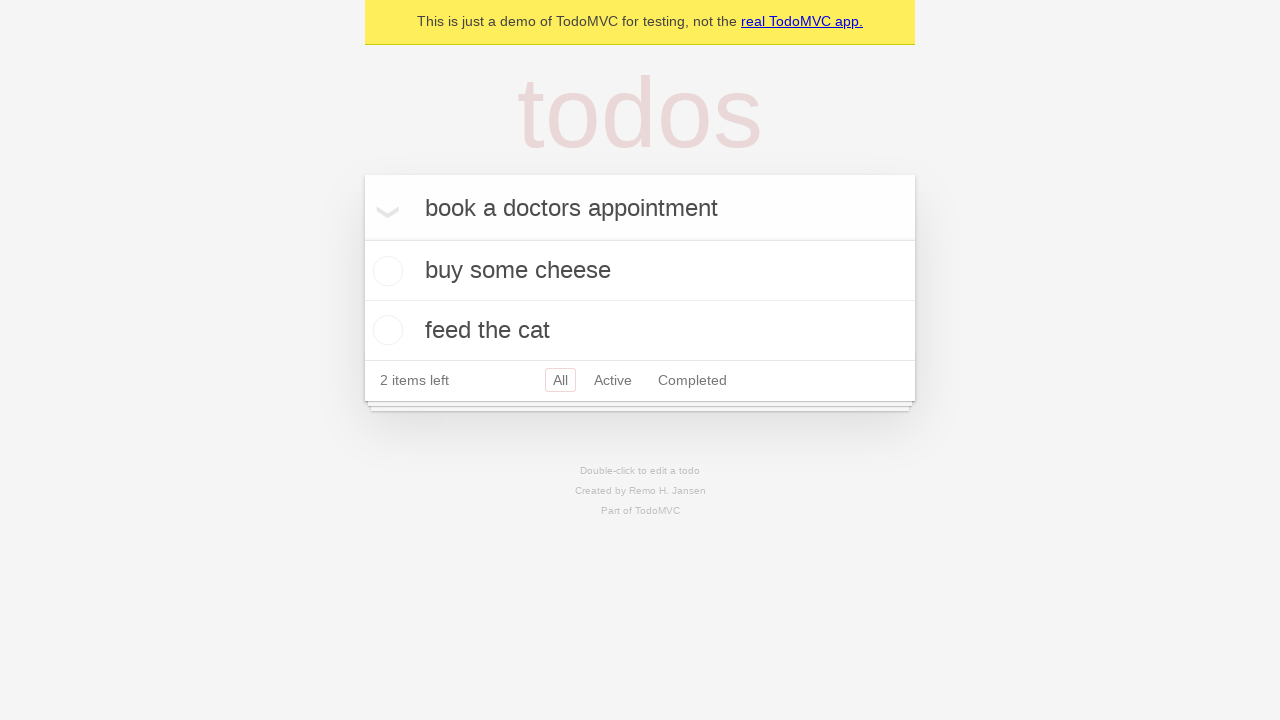

Pressed Enter to add third todo item on .new-todo
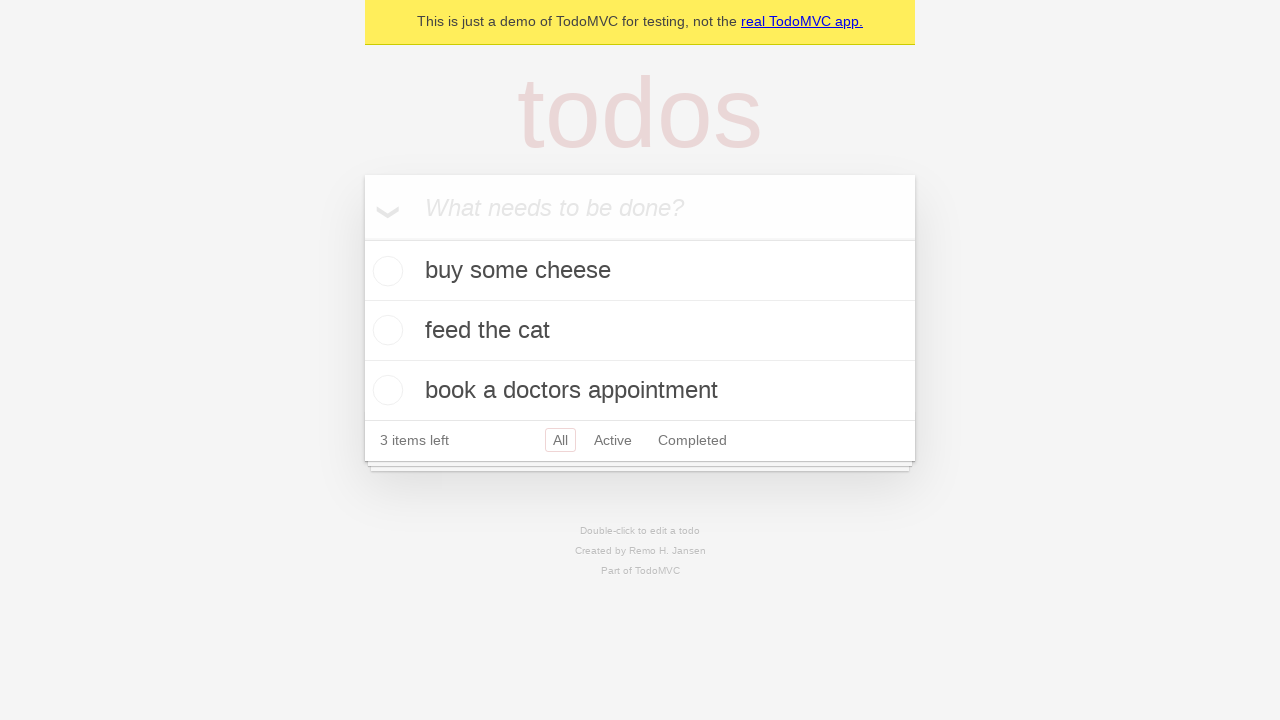

Marked second todo item as completed at (385, 330) on .todo-list li .toggle >> nth=1
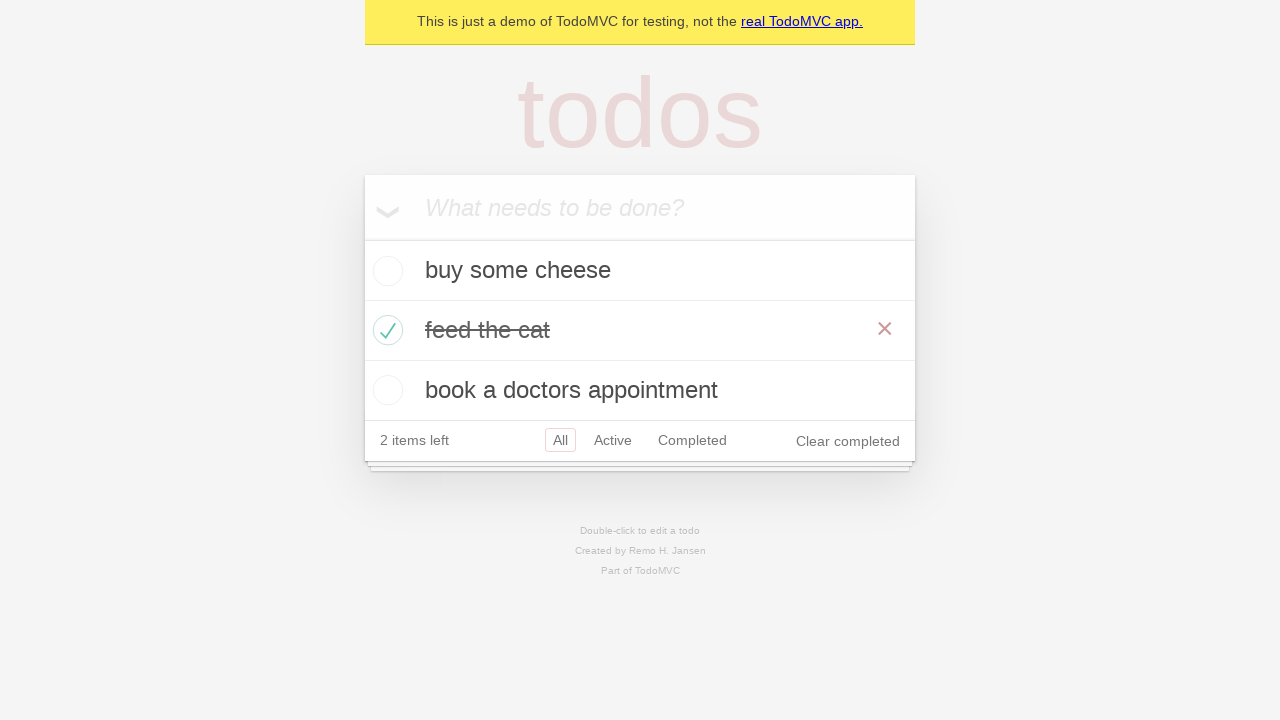

Clicked Active filter to display only active items at (613, 440) on .filters >> text=Active
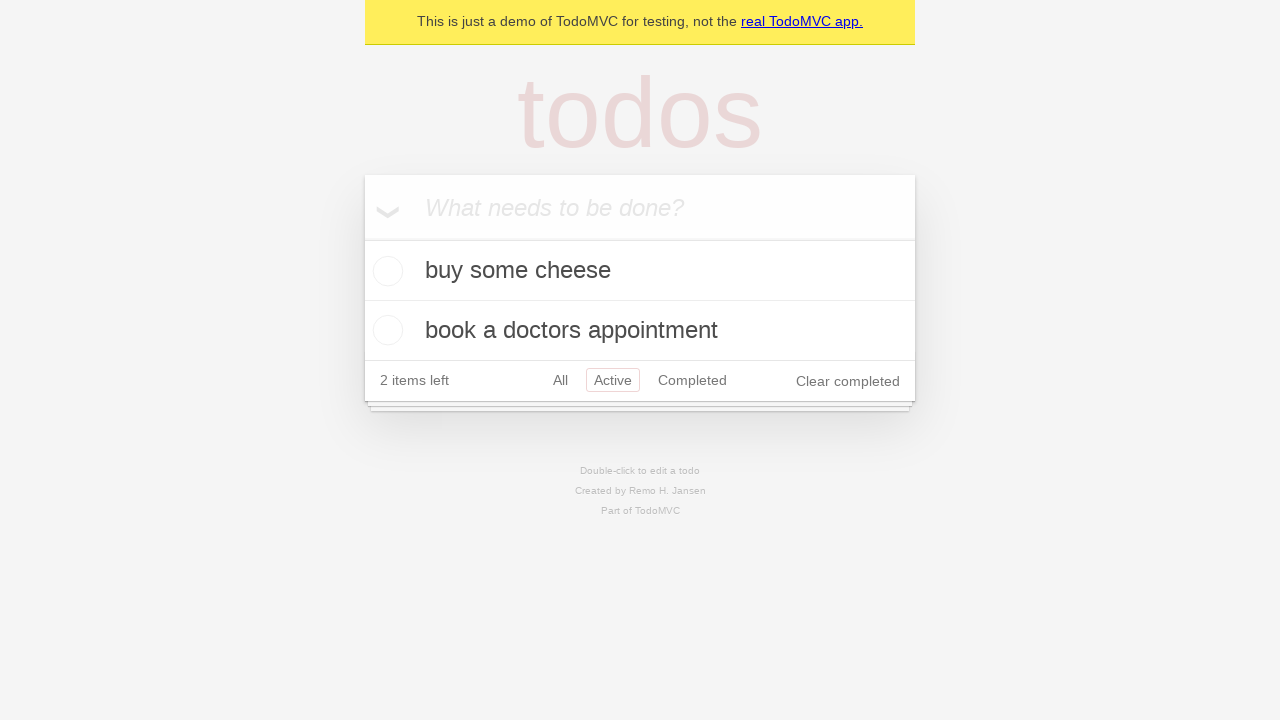

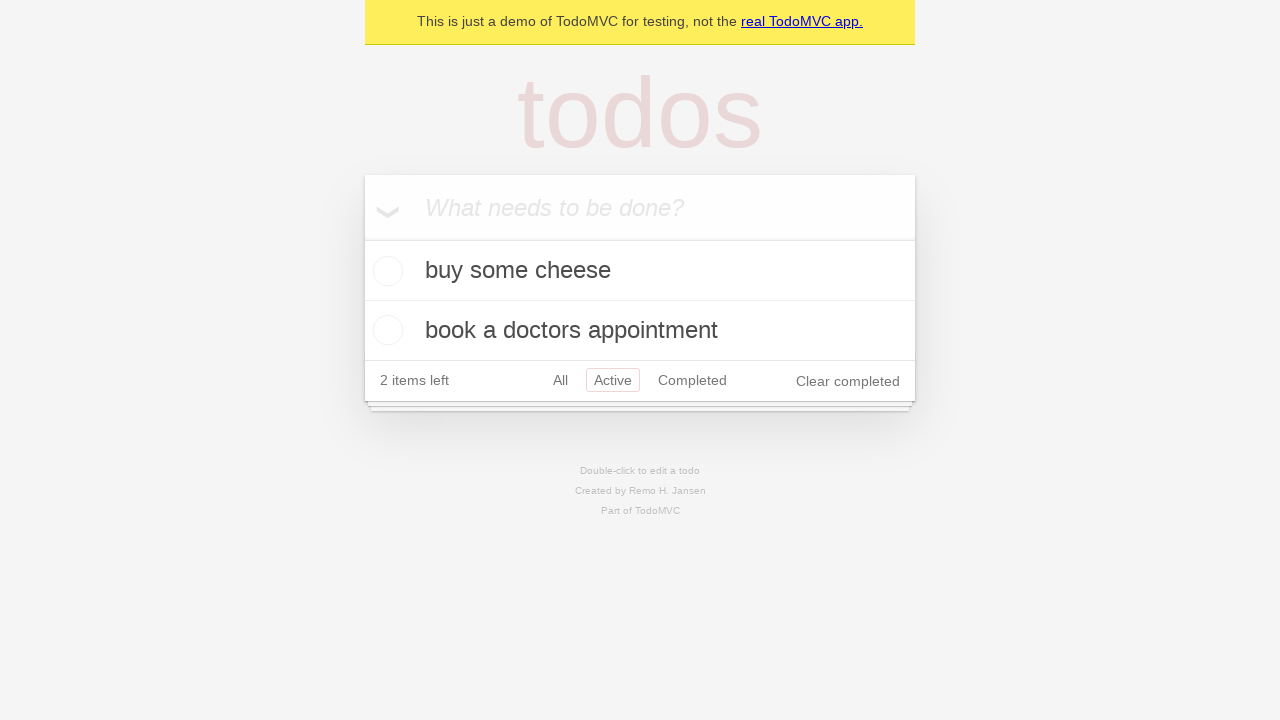